Tests dropdown selection functionality by selecting options using three different methods: by index, by value, and by visible text.

Starting URL: https://www.qaclickacademy.com/practice.php

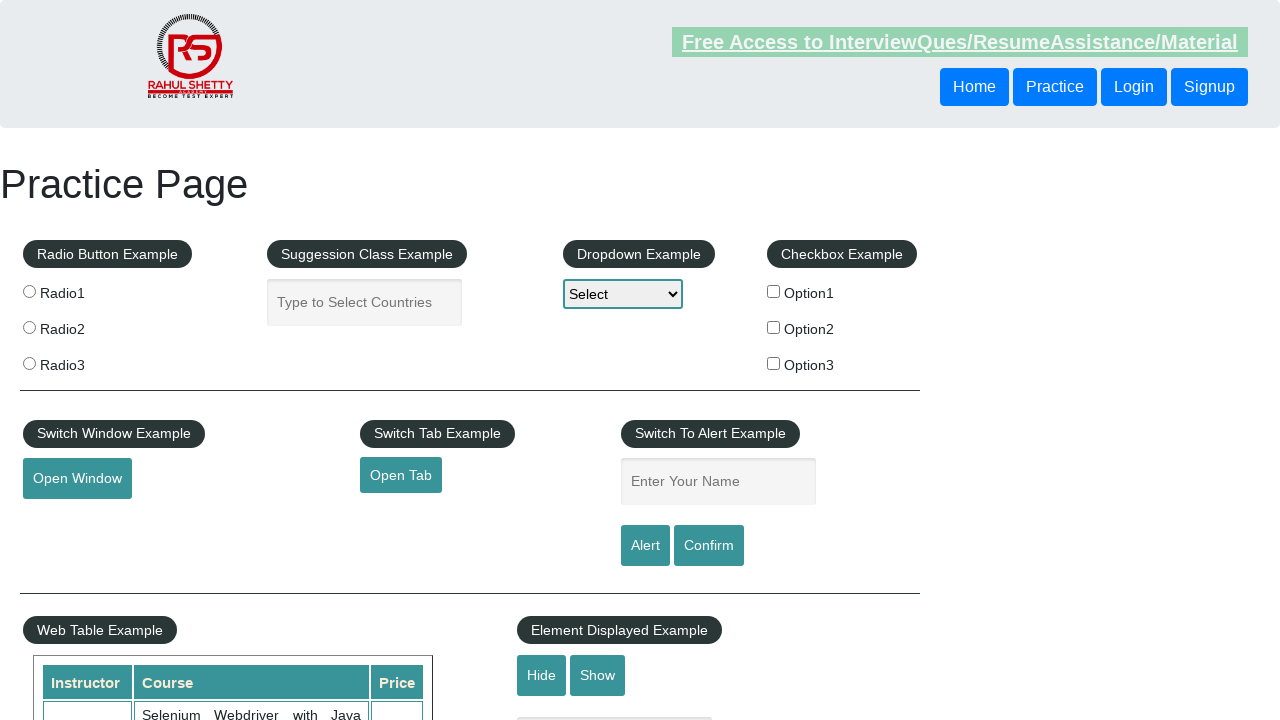

Navigated to QA Click Academy practice page
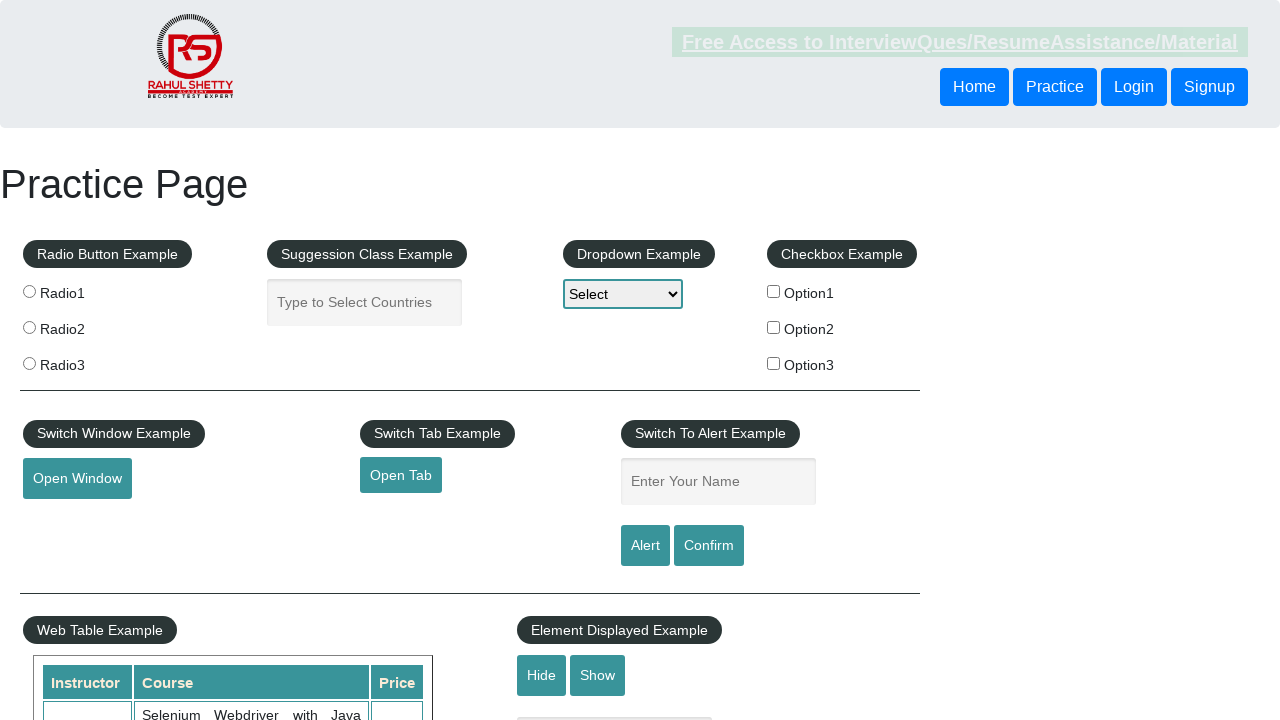

Selected first option in dropdown by index on #dropdown-class-example
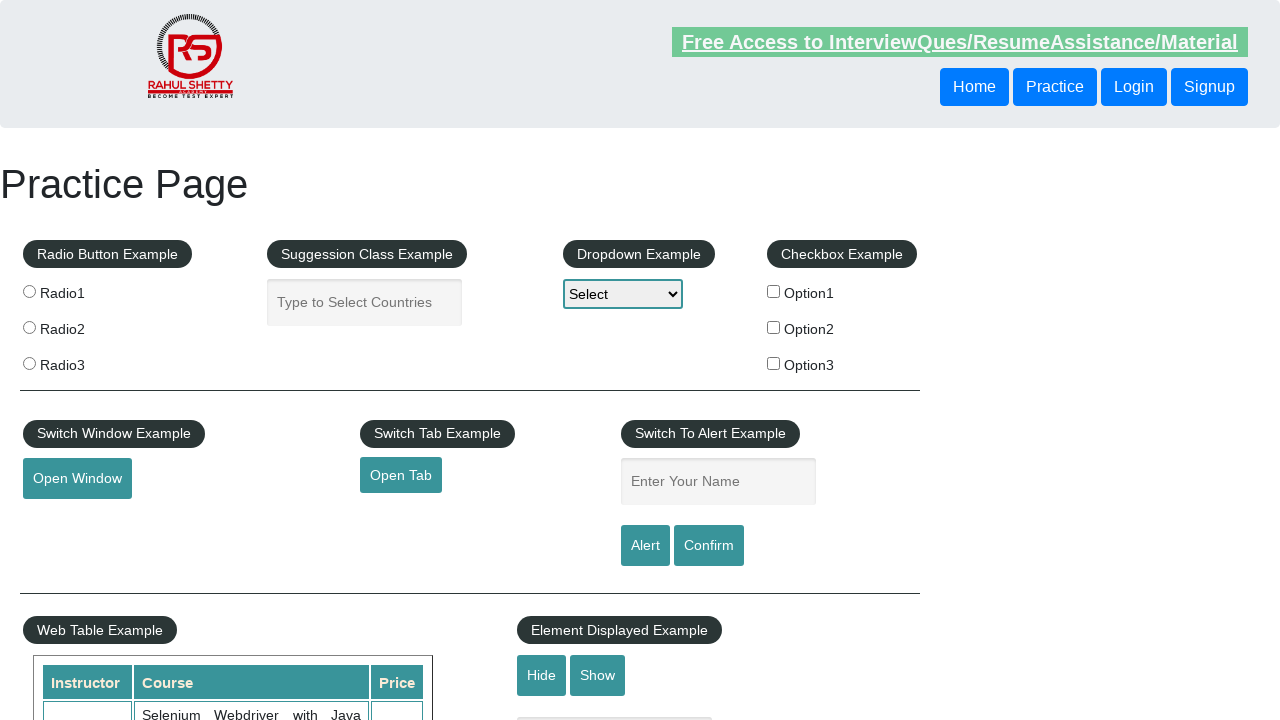

Selected dropdown option by value attribute 'option2' on #dropdown-class-example
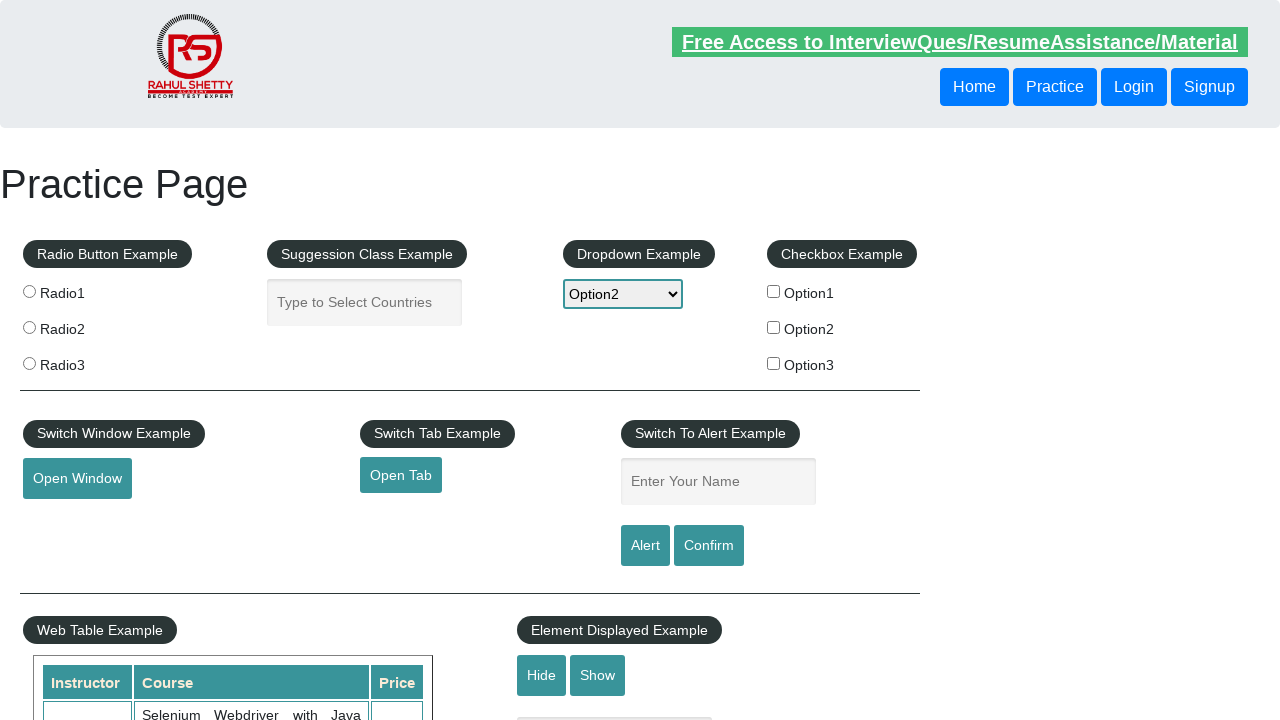

Selected dropdown option by visible text 'Option3' on #dropdown-class-example
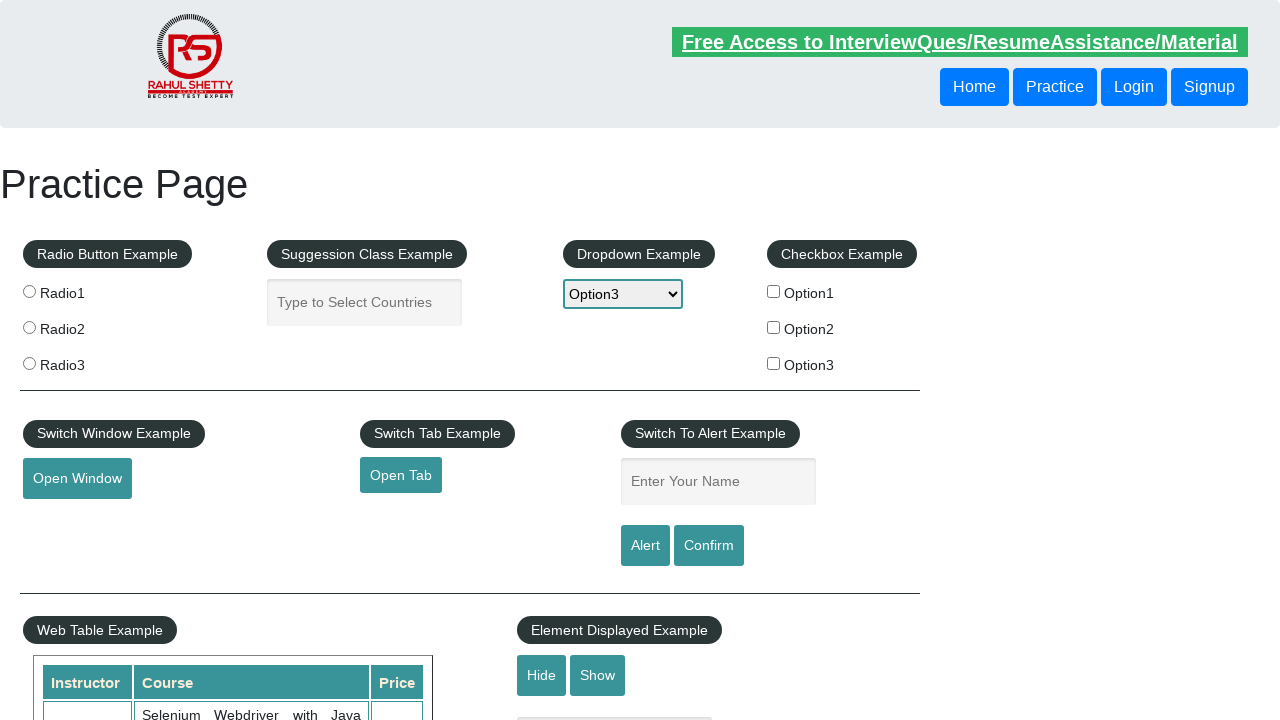

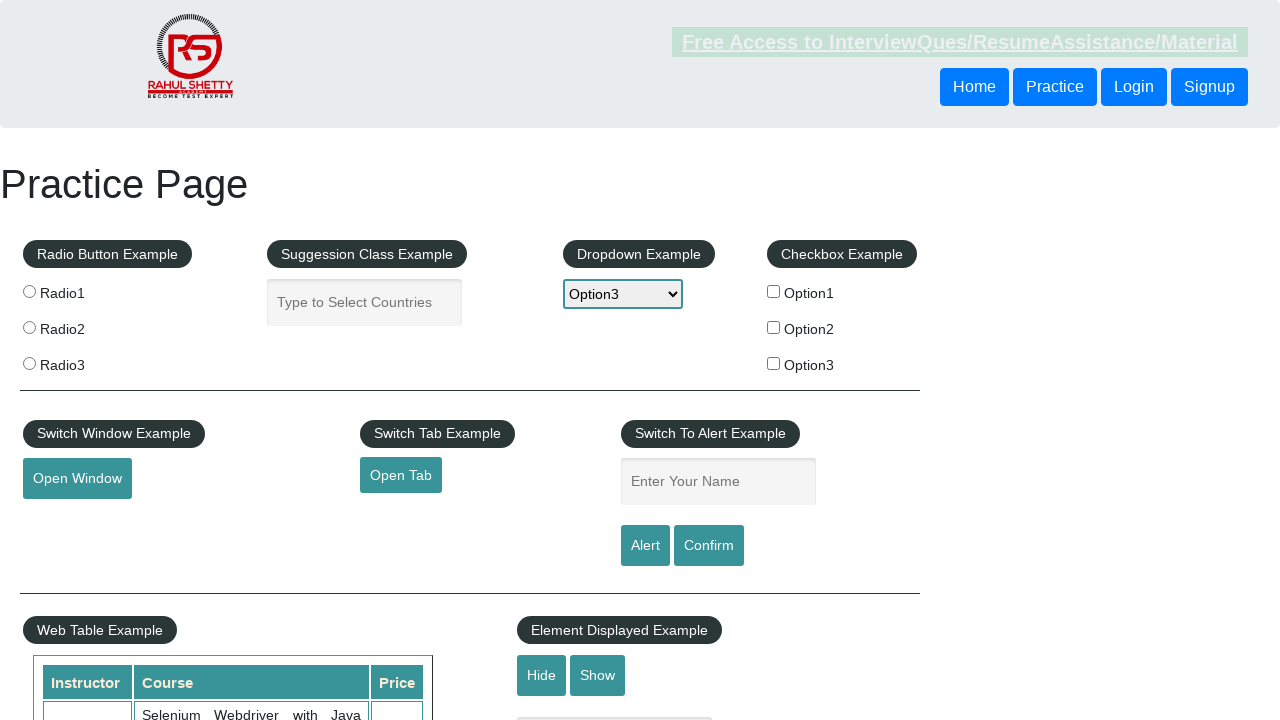